Tests health insurance plan selection flow on CoverFox by navigating through multiple steps, entering user details, and filtering insurance plans

Starting URL: https://www.coverfox.com/

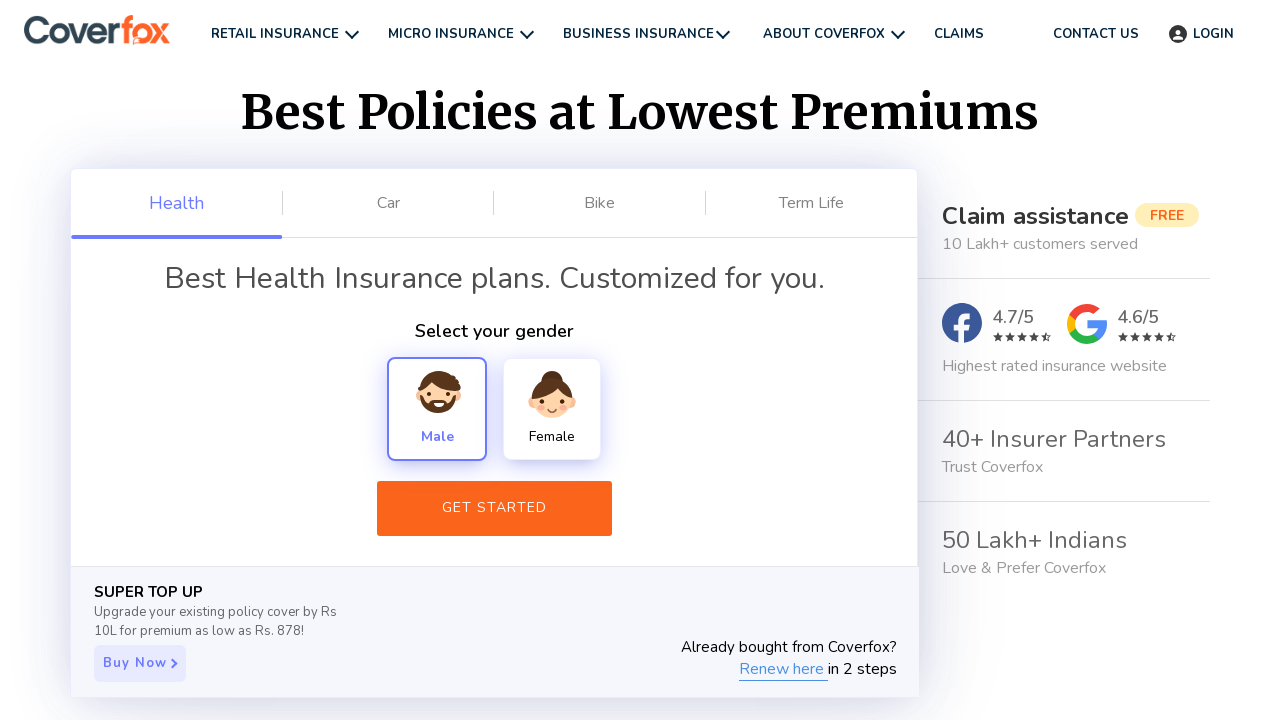

Clicked 'Get Started' button on CoverFox homepage at (494, 508) on xpath=//button[text()='Get Started']
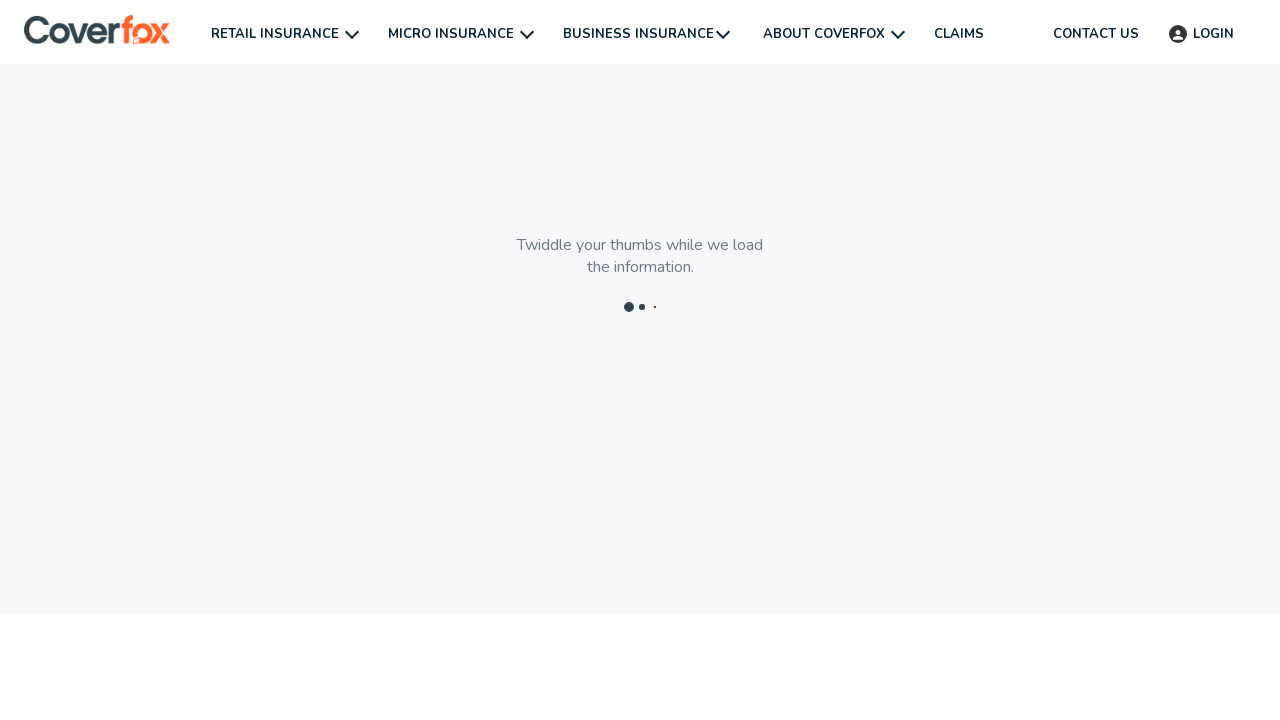

Waited 1000ms for page to load
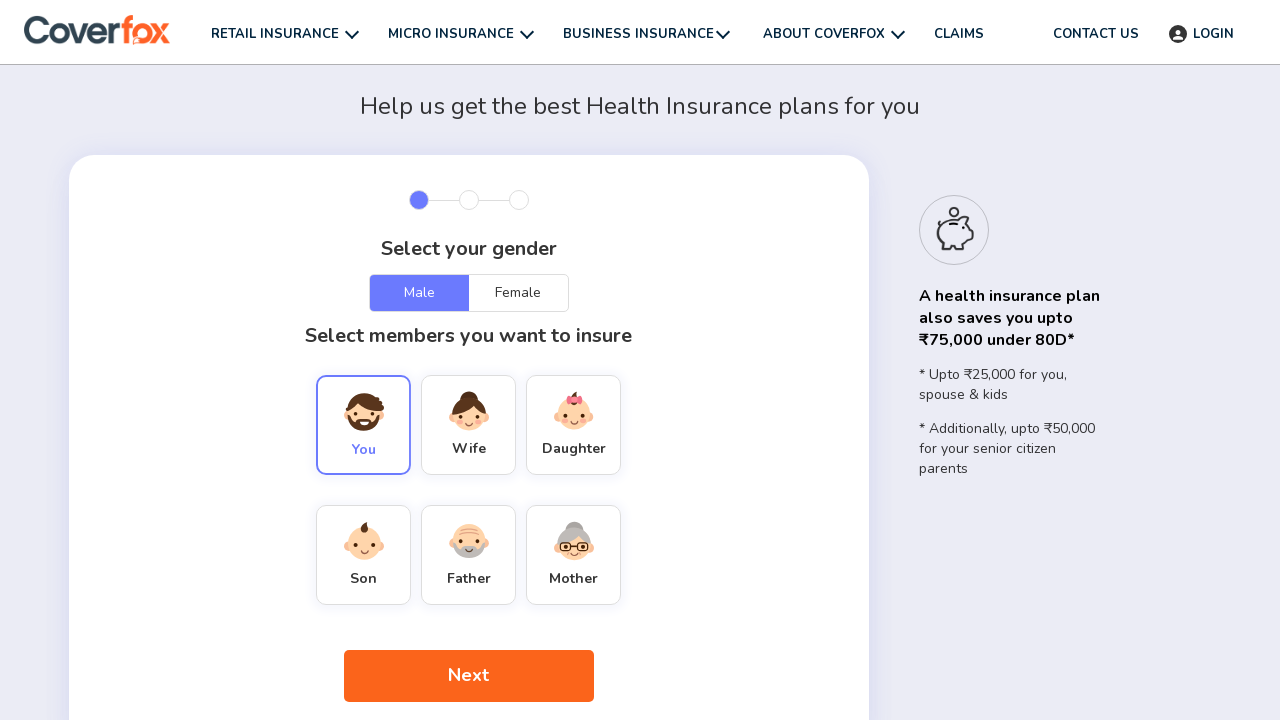

Clicked Next button to proceed at (468, 676) on xpath=//div[@class='next-btn']
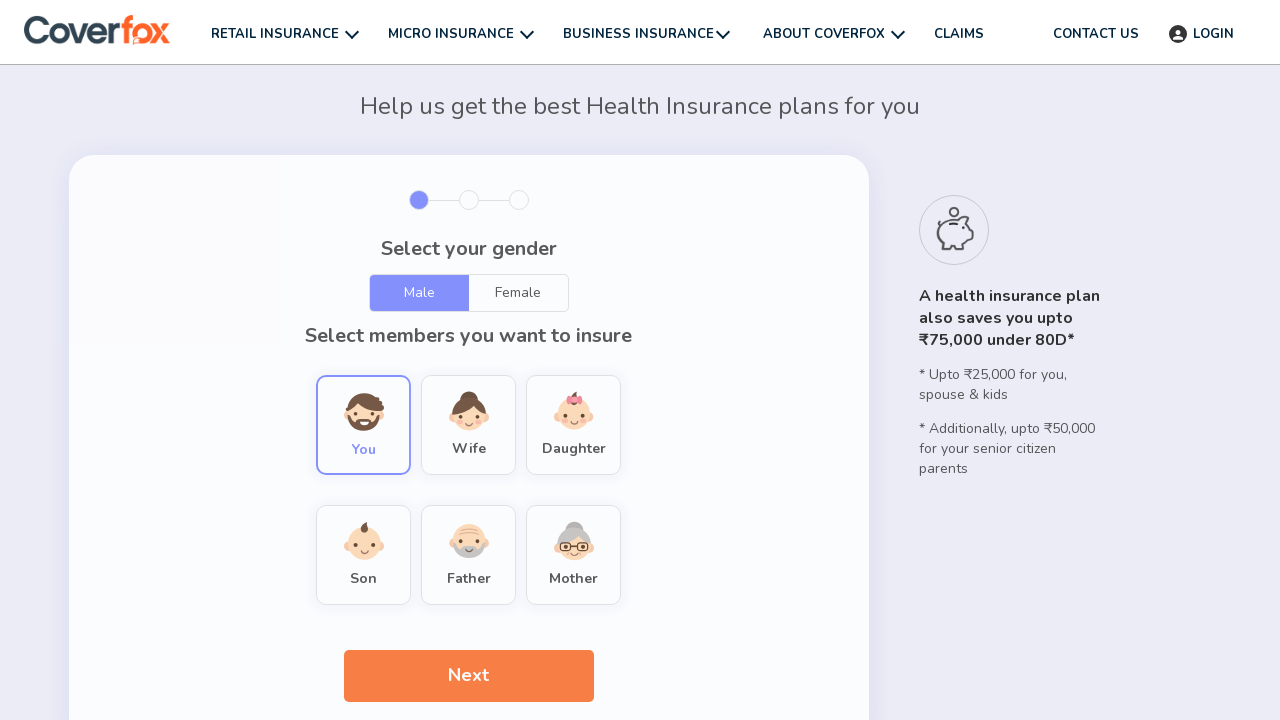

Selected age '27y' from dropdown on #Age-You
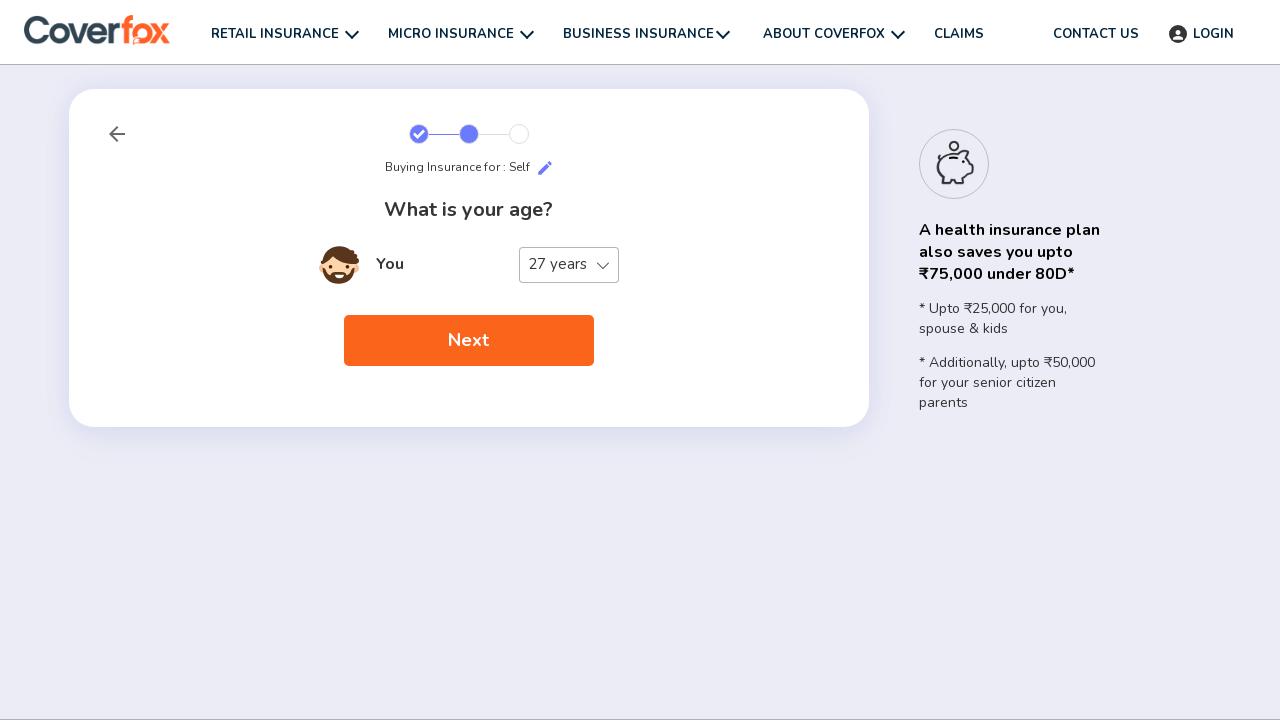

Clicked Next button to proceed with age selection at (468, 341) on xpath=//div[text()='Next']
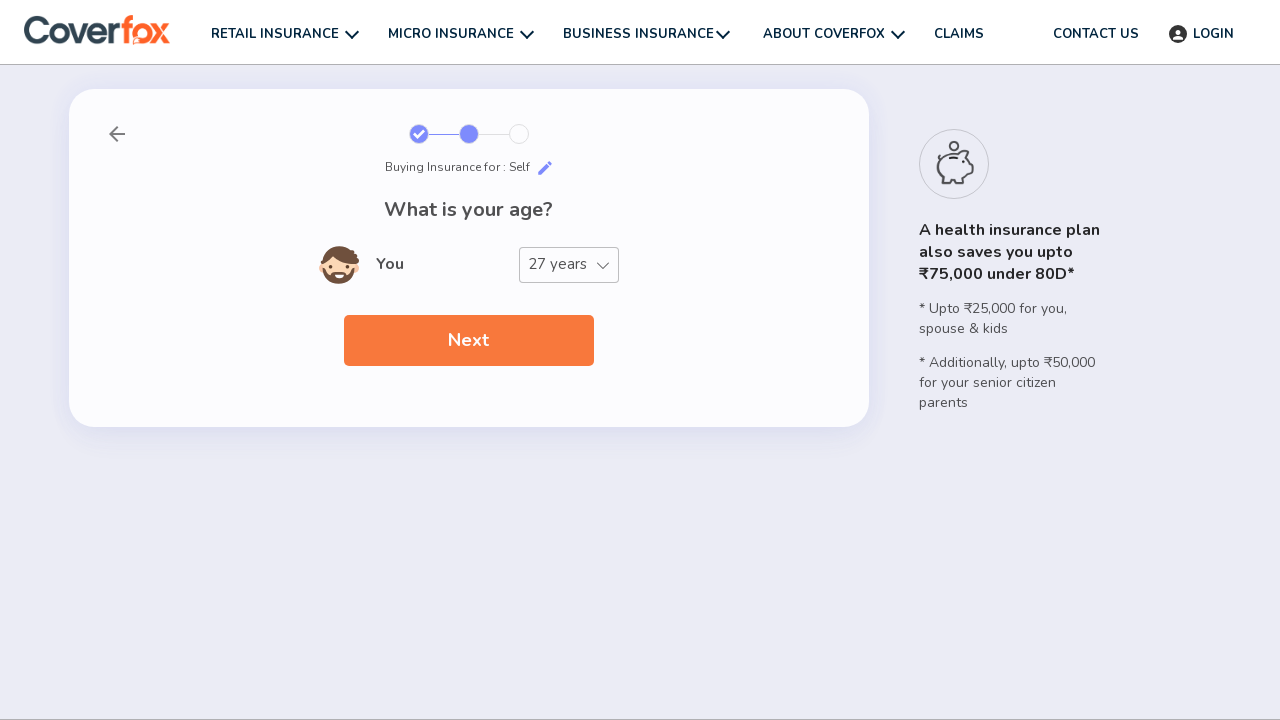

Entered pincode '431506' on //input[@placeholder='6 Digit Pincode']
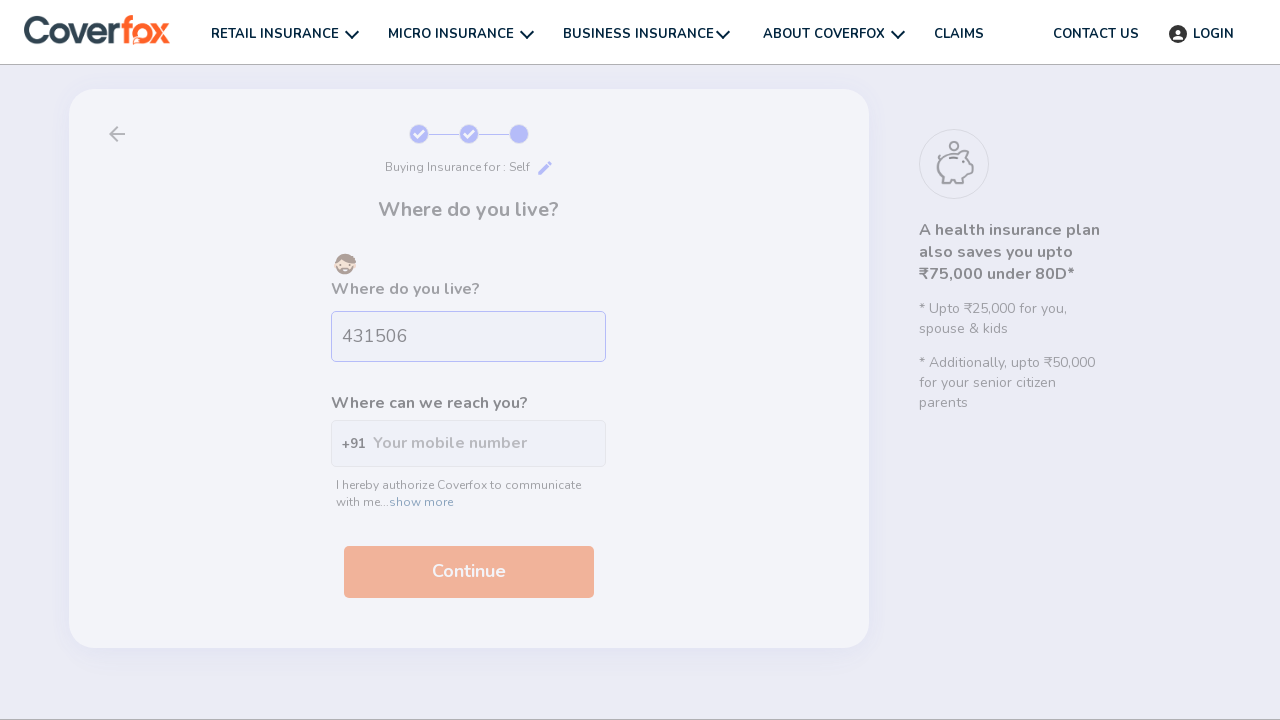

Entered mobile number '9876543210' on //input[@placeholder='Your mobile number']
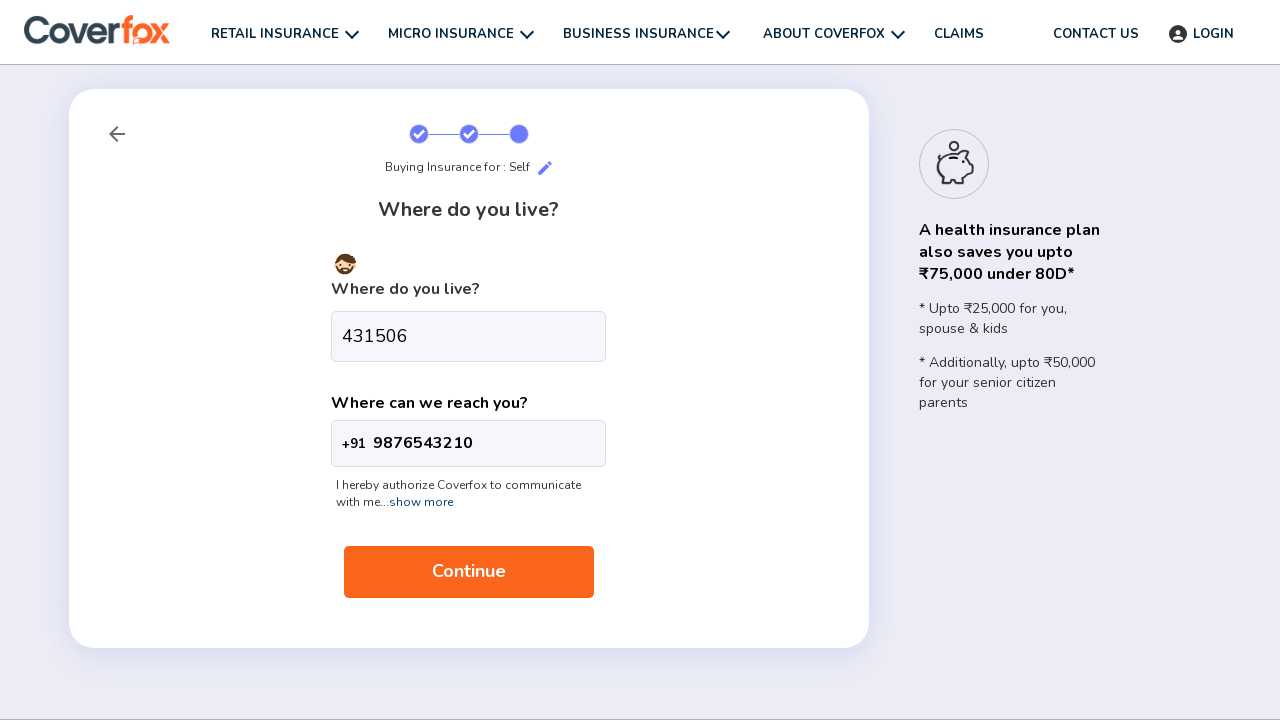

Clicked Continue button to submit user details at (468, 572) on xpath=//div[text()='Continue']
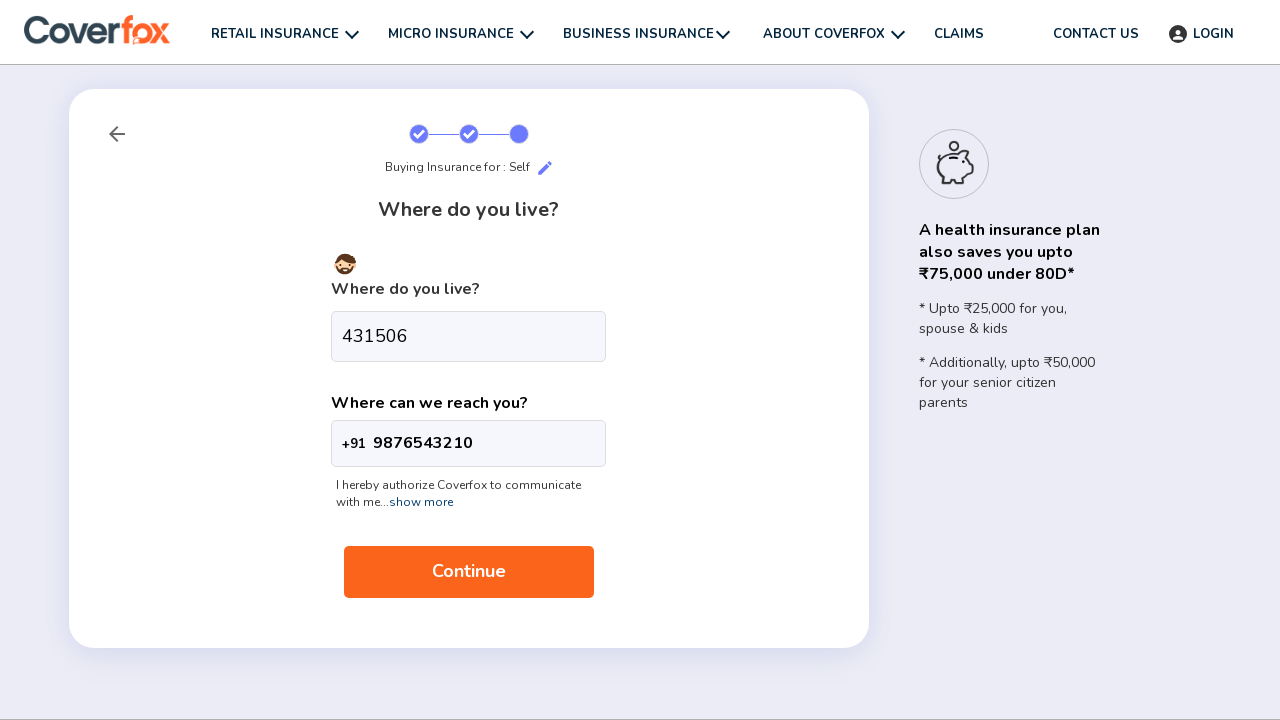

Health insurance plans list loaded
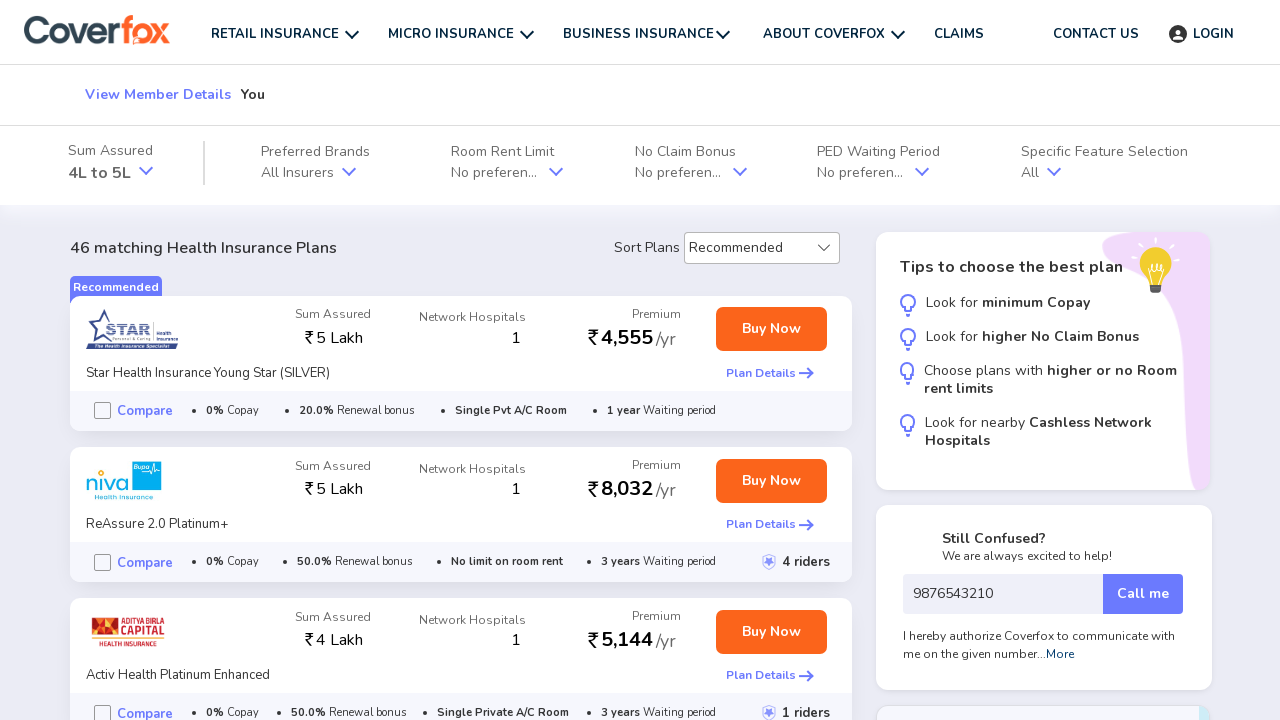

Retrieved matching plans text: 46 matching Health Insurance Plans
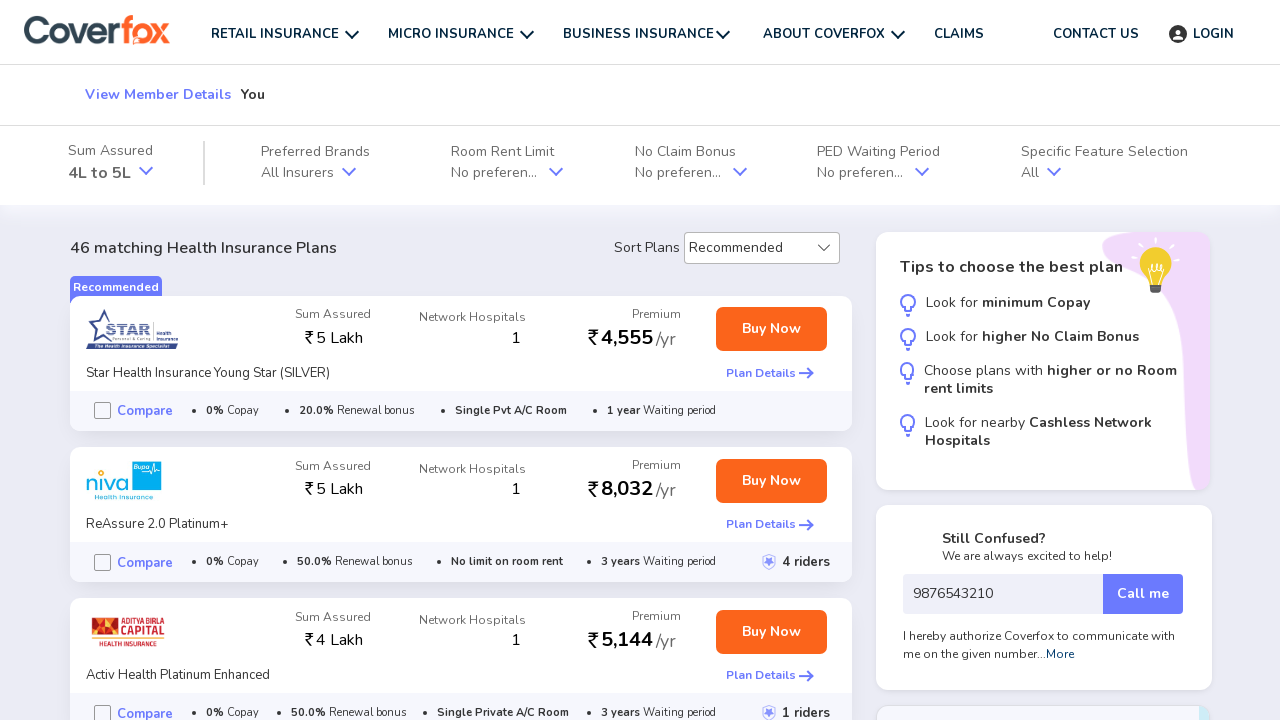

Clicked on filter option at (315, 173) on xpath=//div[@class='type-check']//div[@class='fc-filter-val']
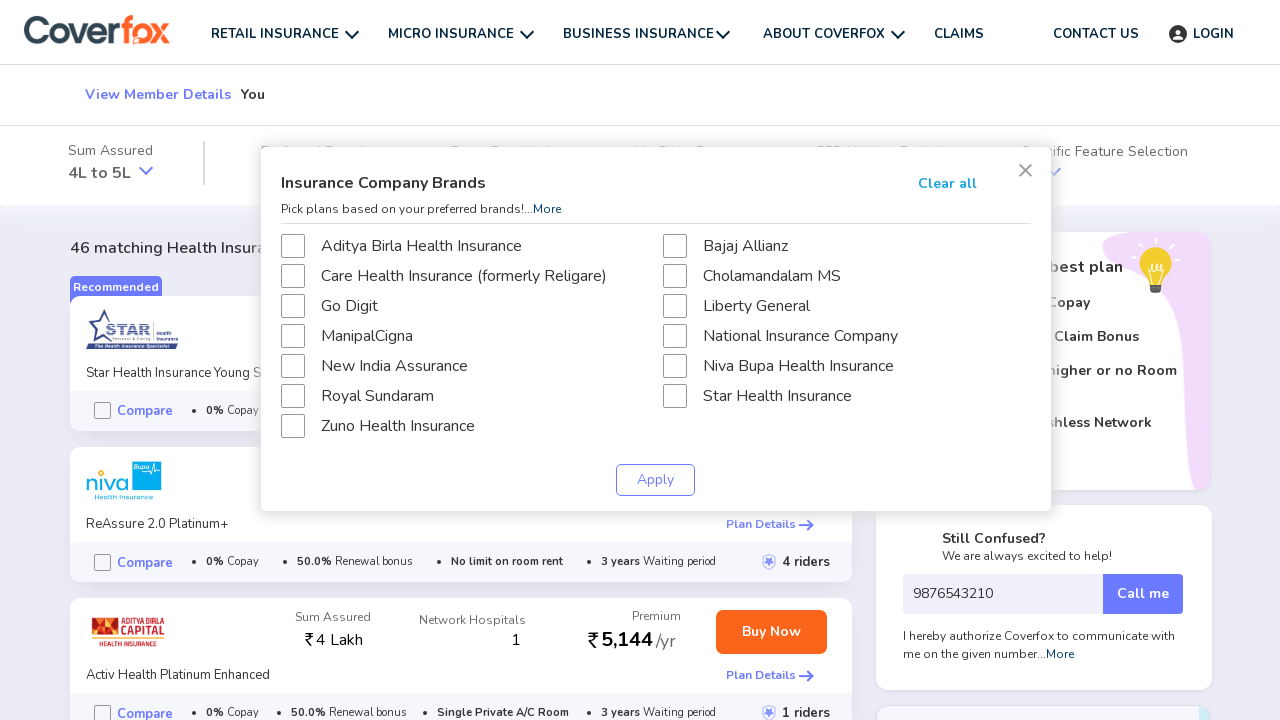

Selected first checkbox filter to apply plan filtering at (292, 246) on (//i[@class='icon-checkbox icon-checkbox-blue'])[1]
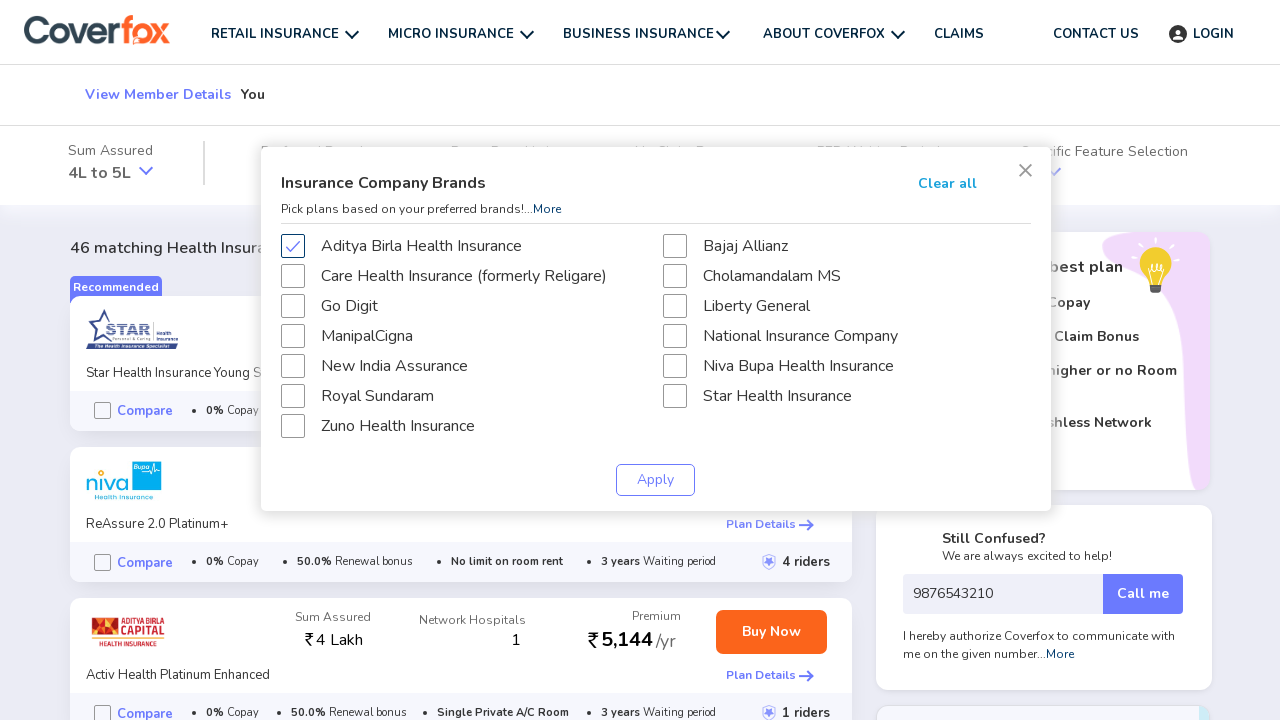

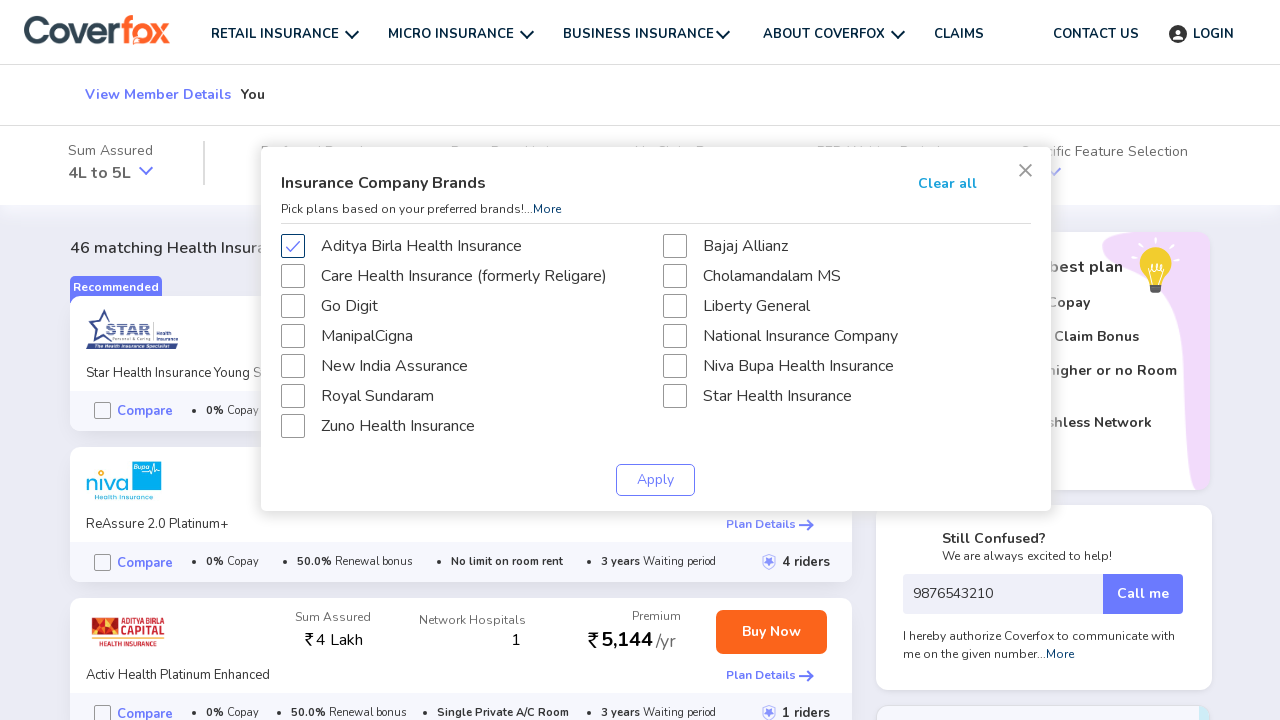